Tests that the OrangeHRM login page loads correctly by verifying the page title equals "OrangeHRM"

Starting URL: https://opensource-demo.orangehrmlive.com/web/index.php/auth/login

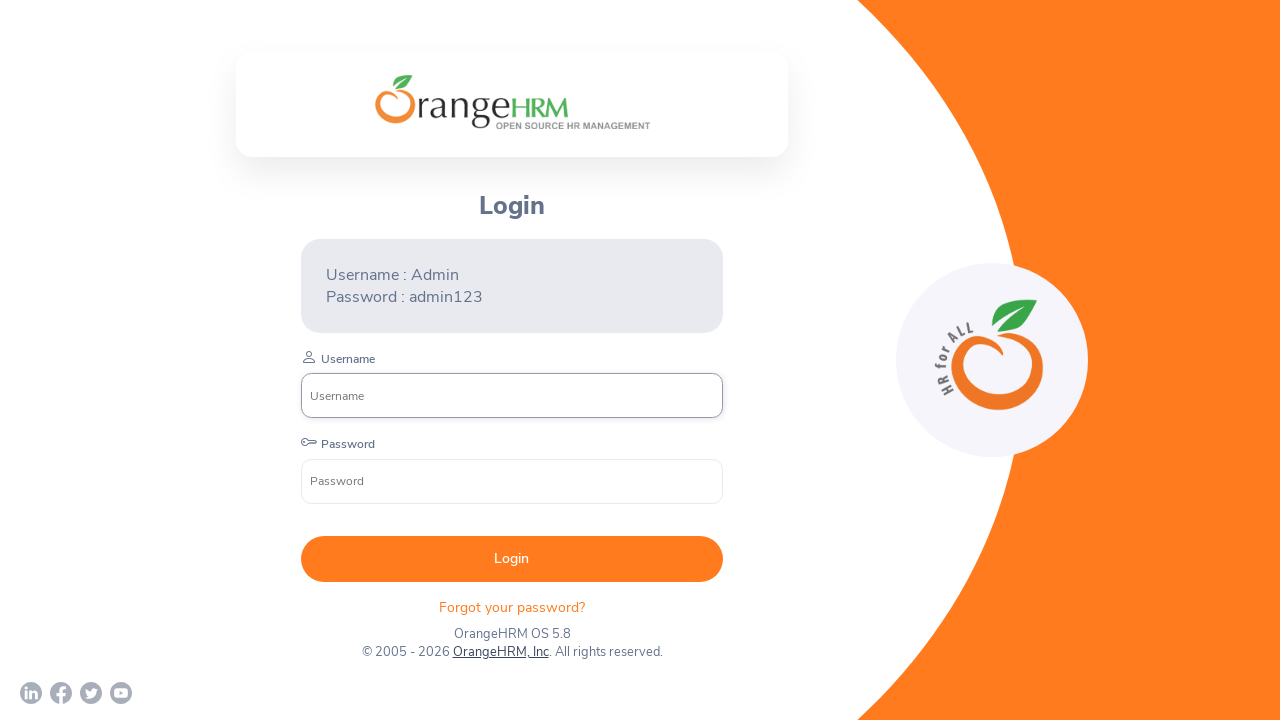

Waited for page to load (domcontentloaded state)
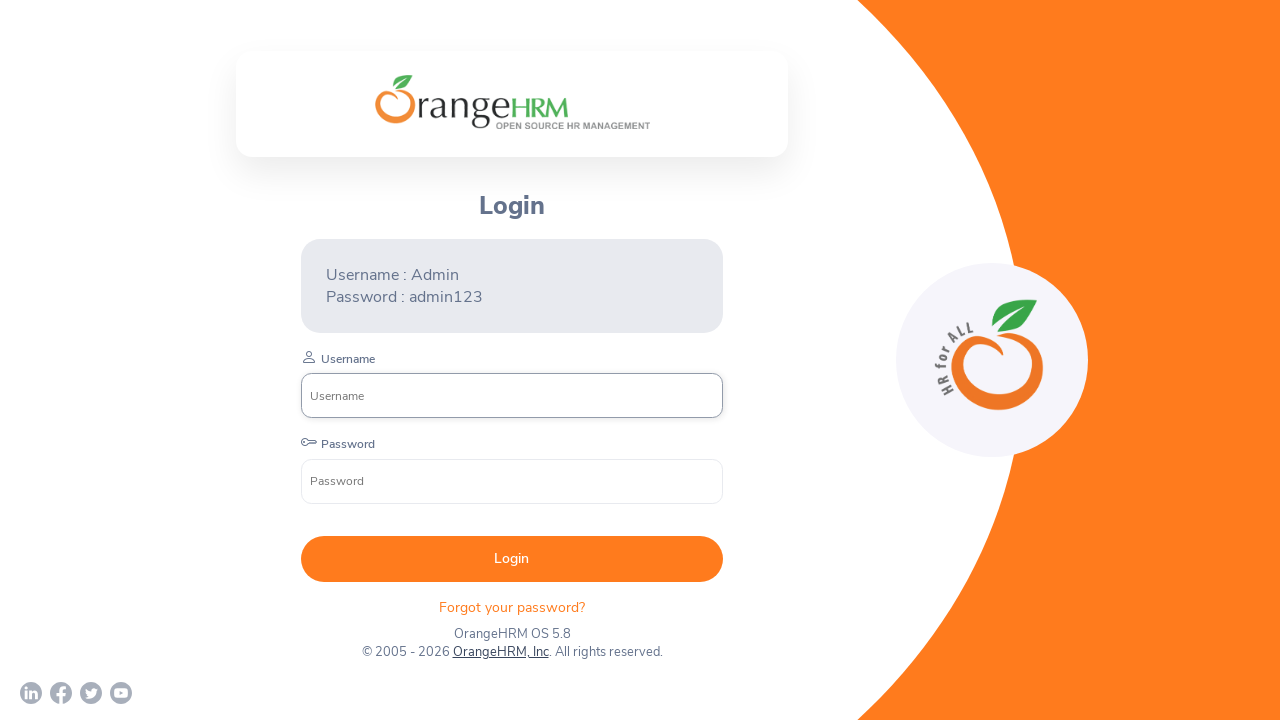

Retrieved page title
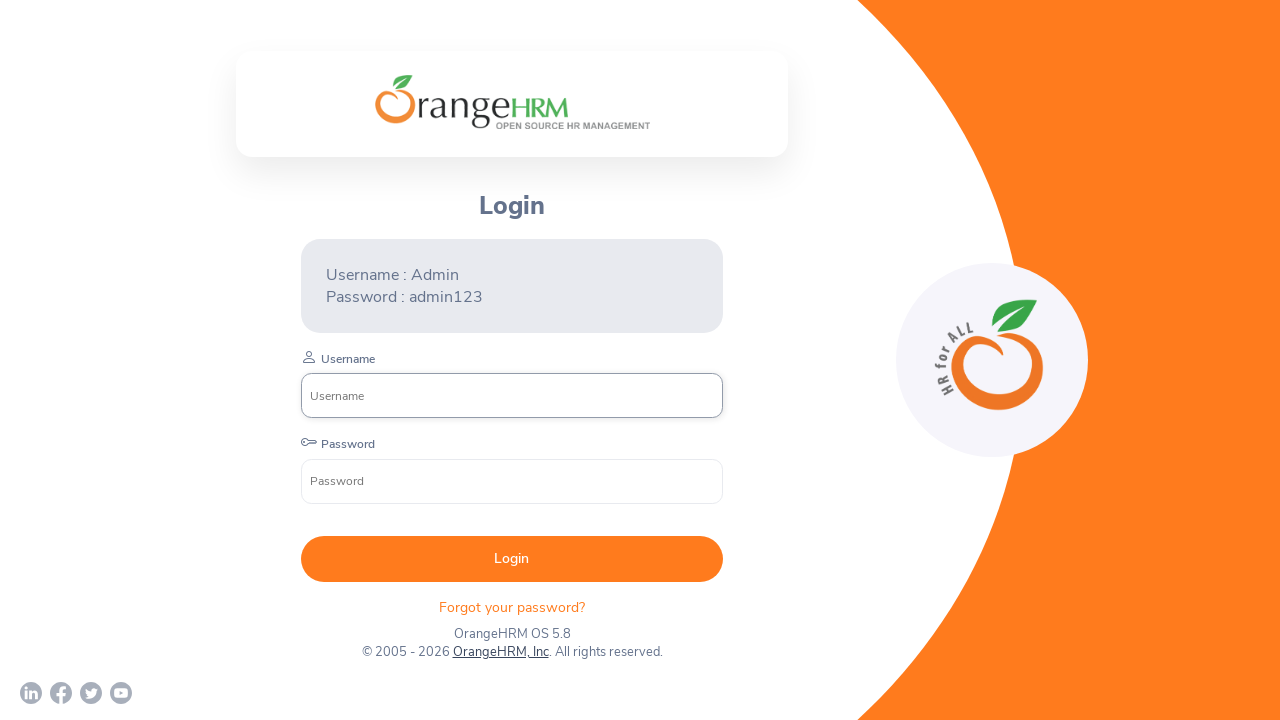

Verified page title equals 'OrangeHRM'
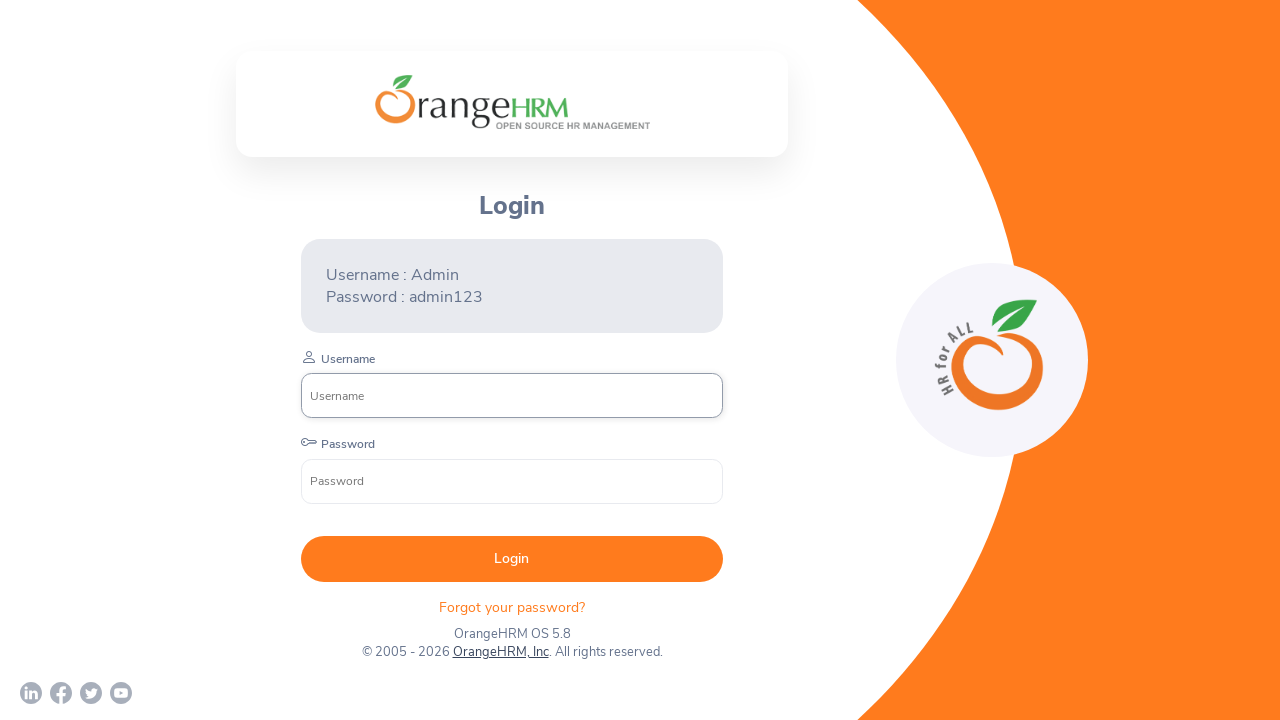

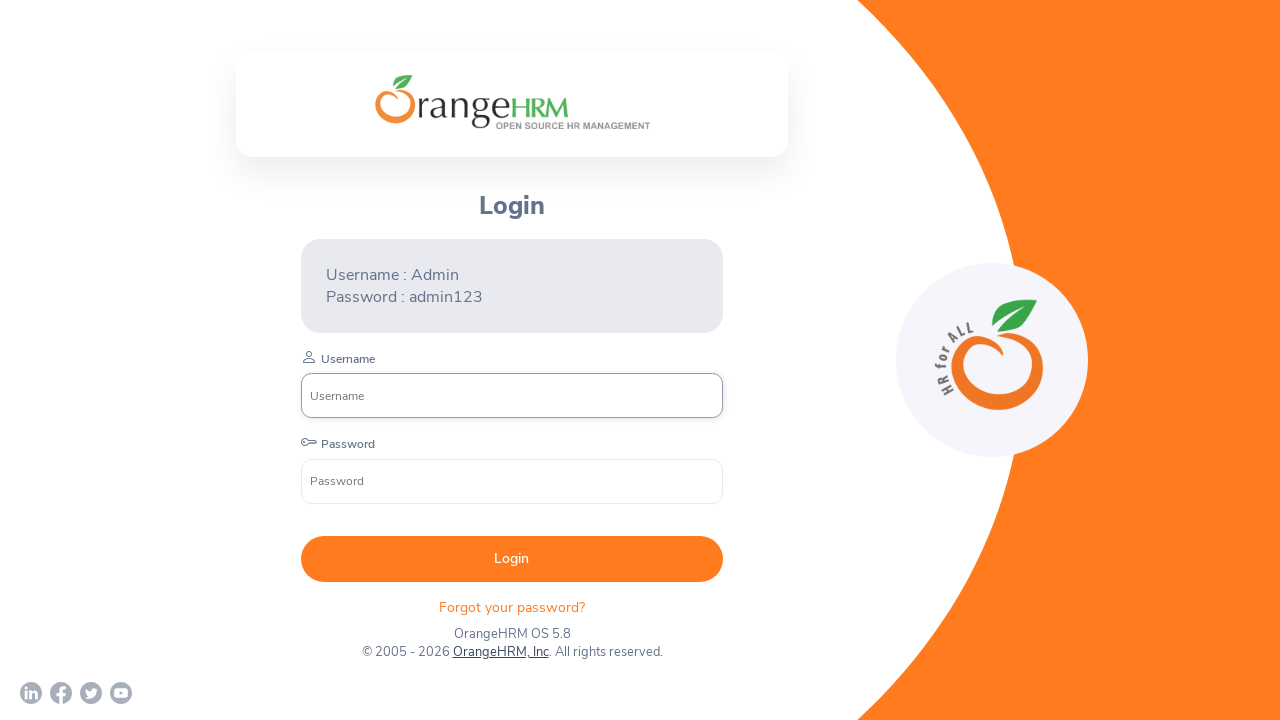